Tests Kompas.com news search functionality by searching for a query, verifying article results load, clicking on an article to view its content, and navigating to the next page of results.

Starting URL: https://search.kompas.com/search?q=teknologi

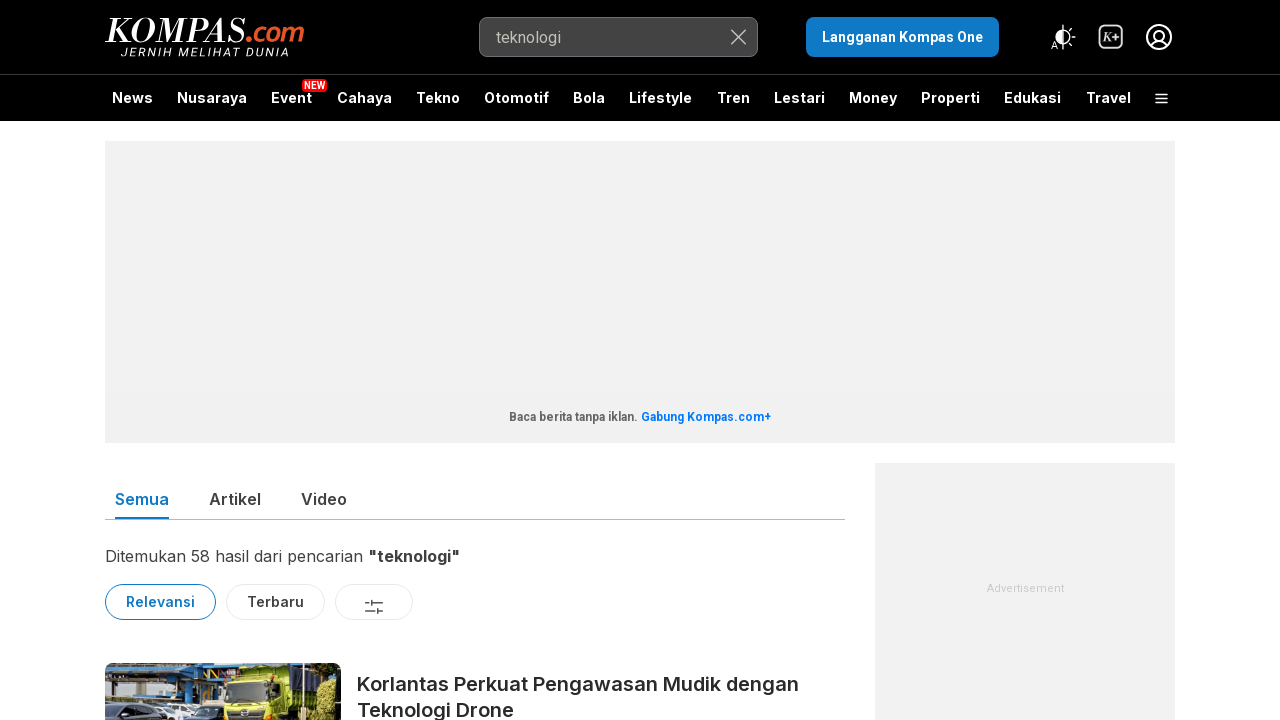

Search results section loaded on Kompas.com
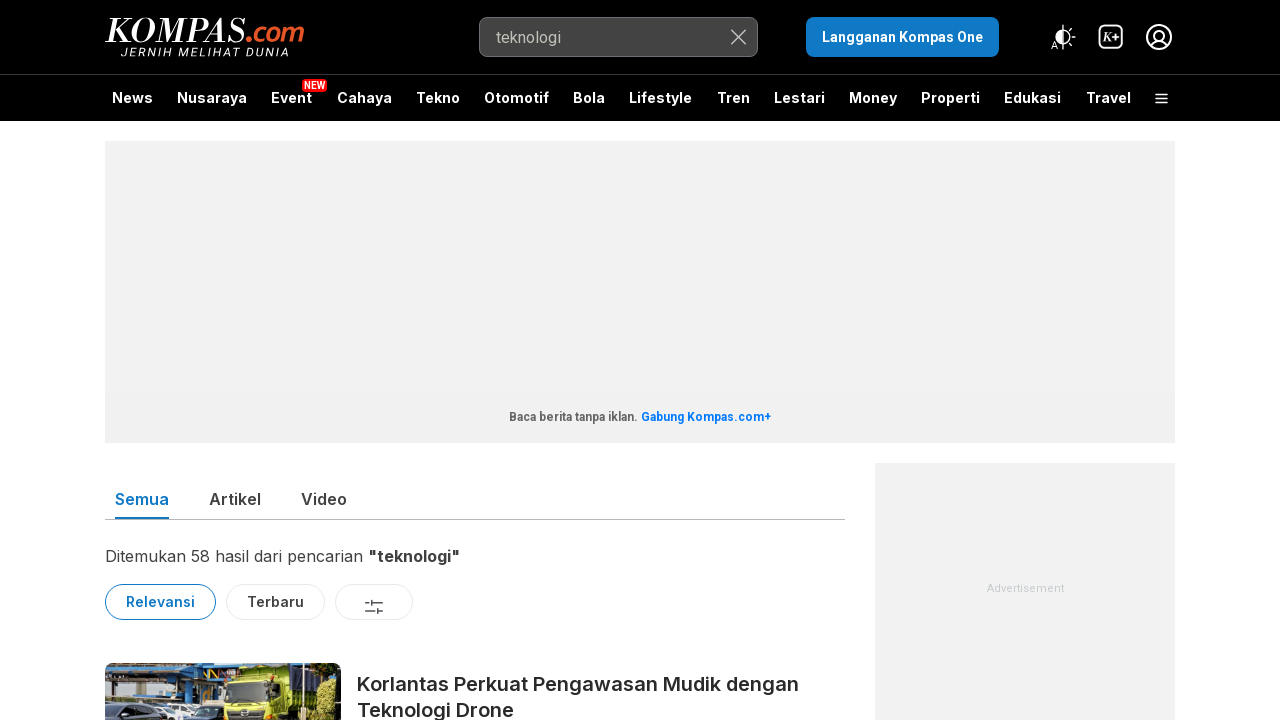

Article list items detected
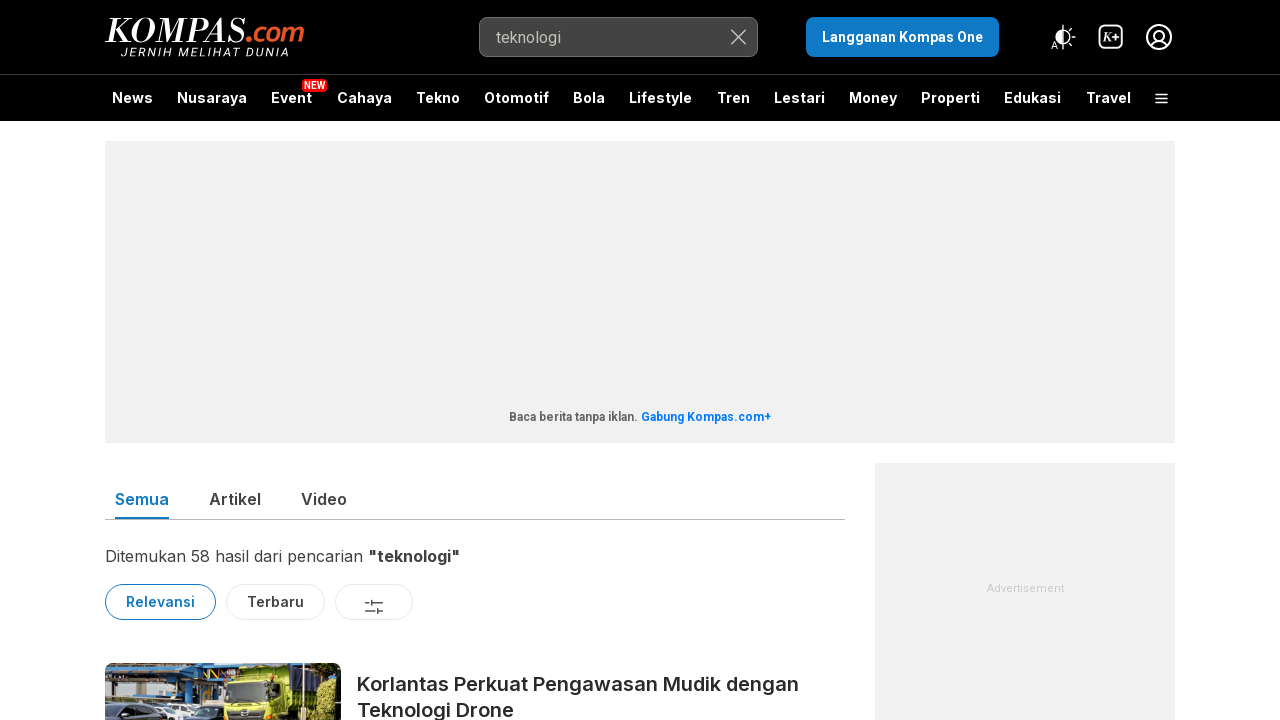

Clicked on first article in search results at (475, 648) on div.articleList.-list div.articleItem a >> nth=0
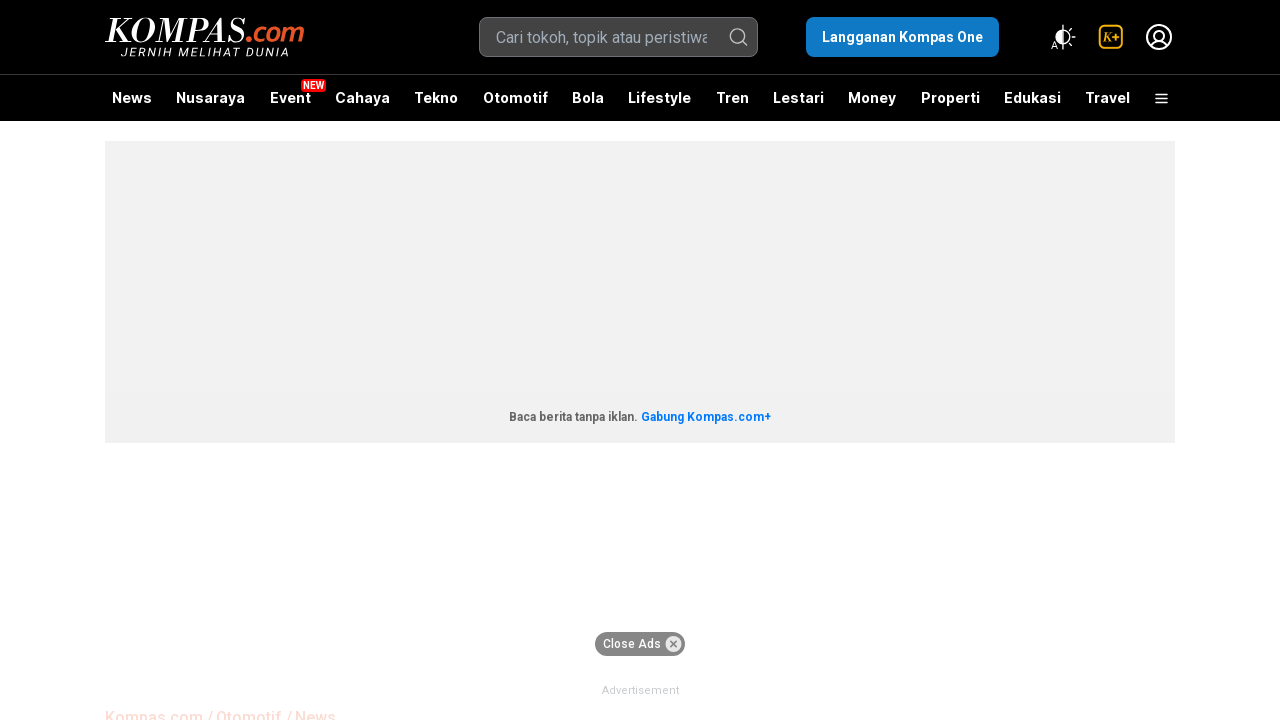

Article content loaded and displayed
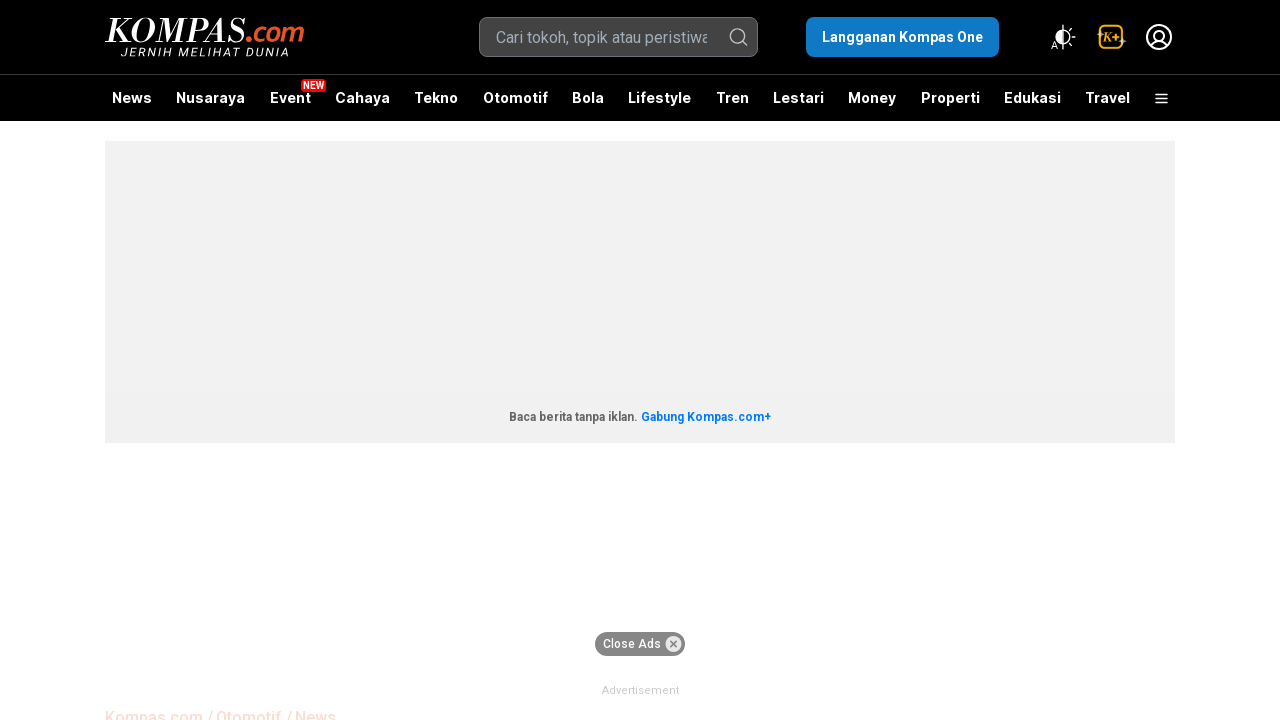

Navigated back to search results page
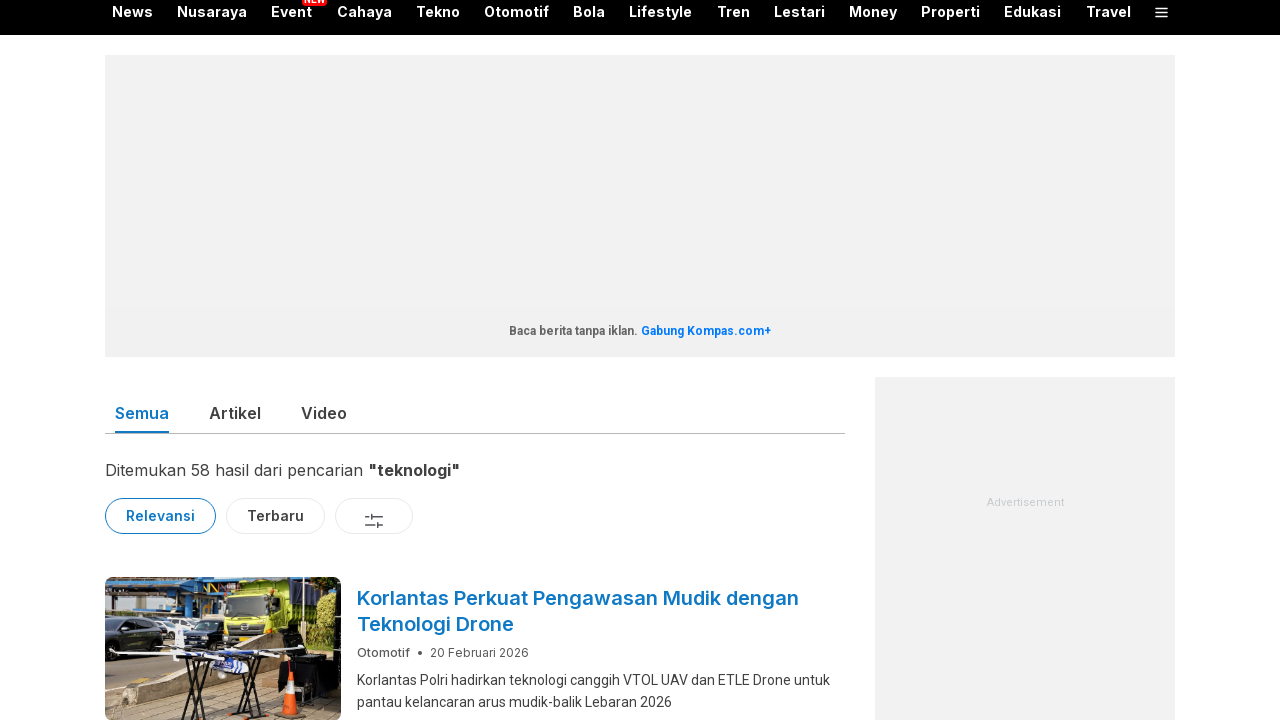

Search results reloaded after returning from article
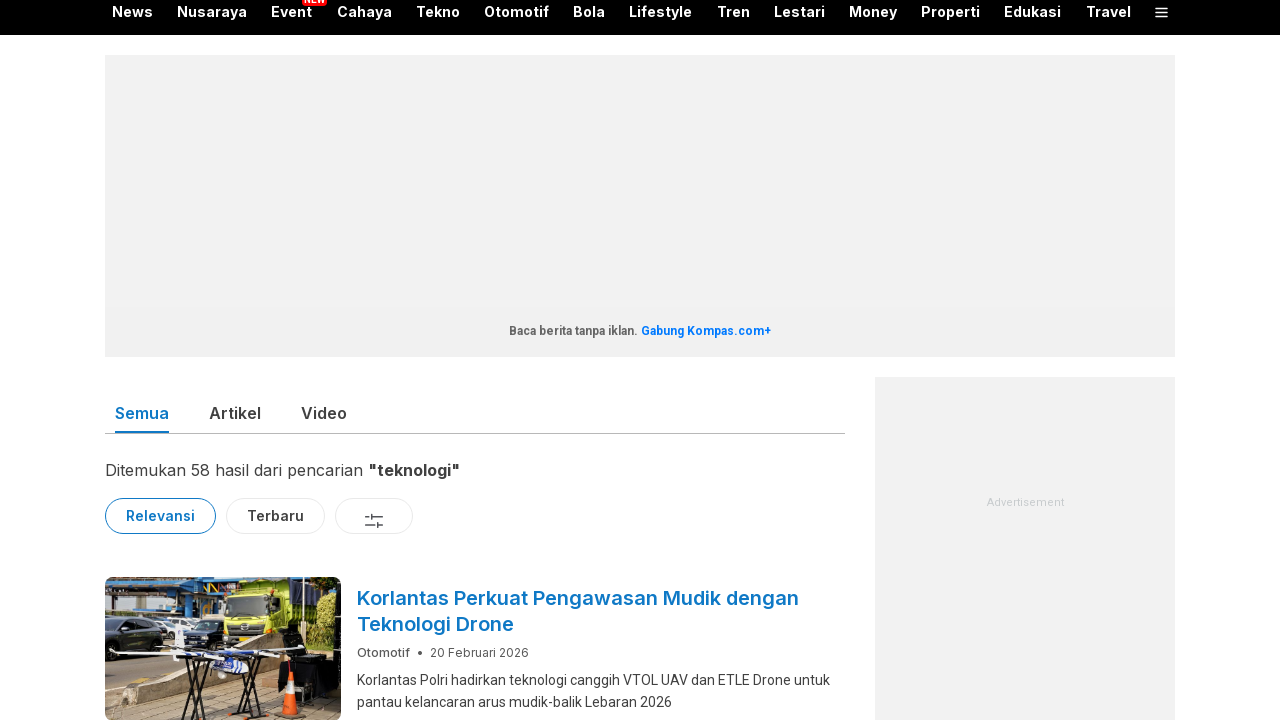

Clicked next page button for additional results at (547, 360) on a.paging__link.paging__link--next >> nth=0
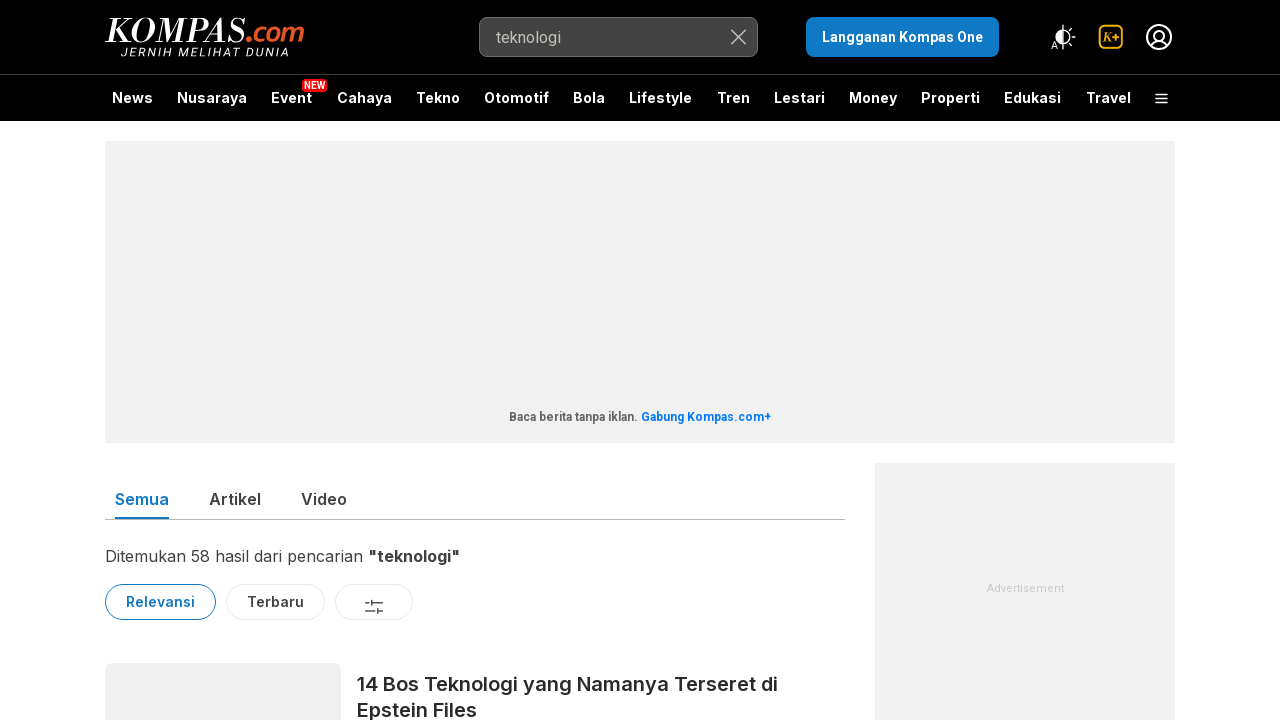

Next page of search results loaded successfully
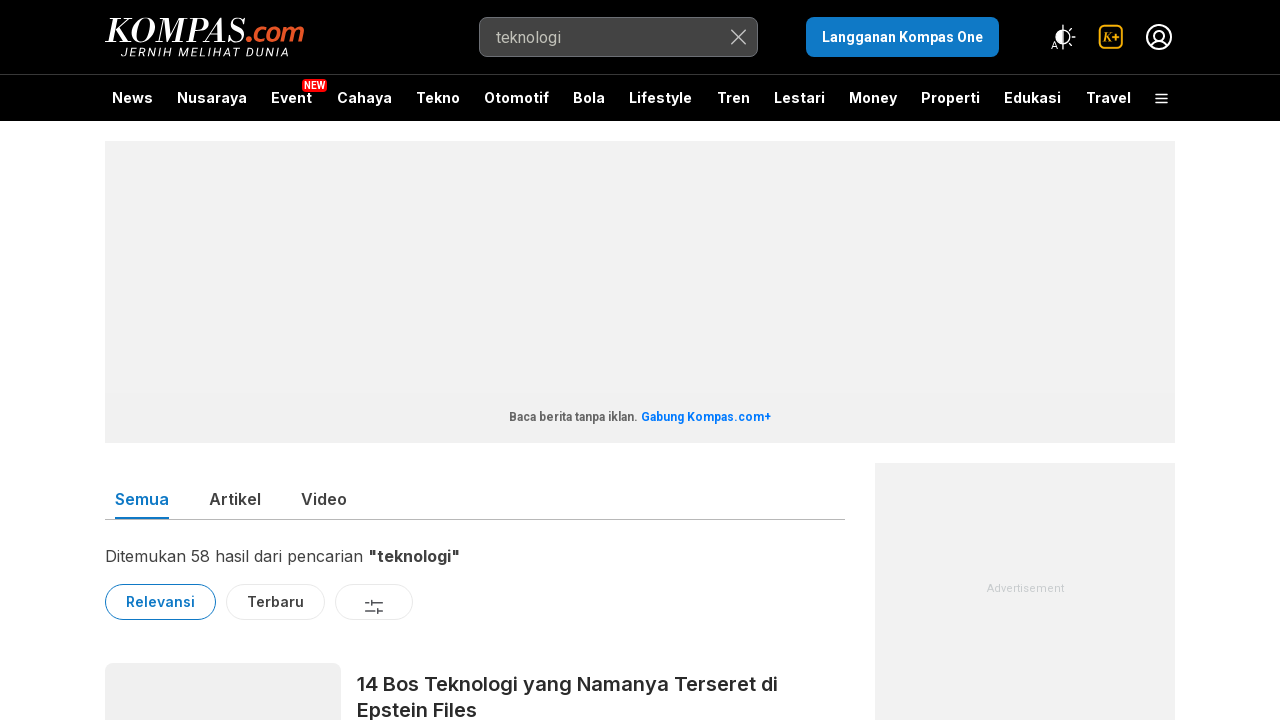

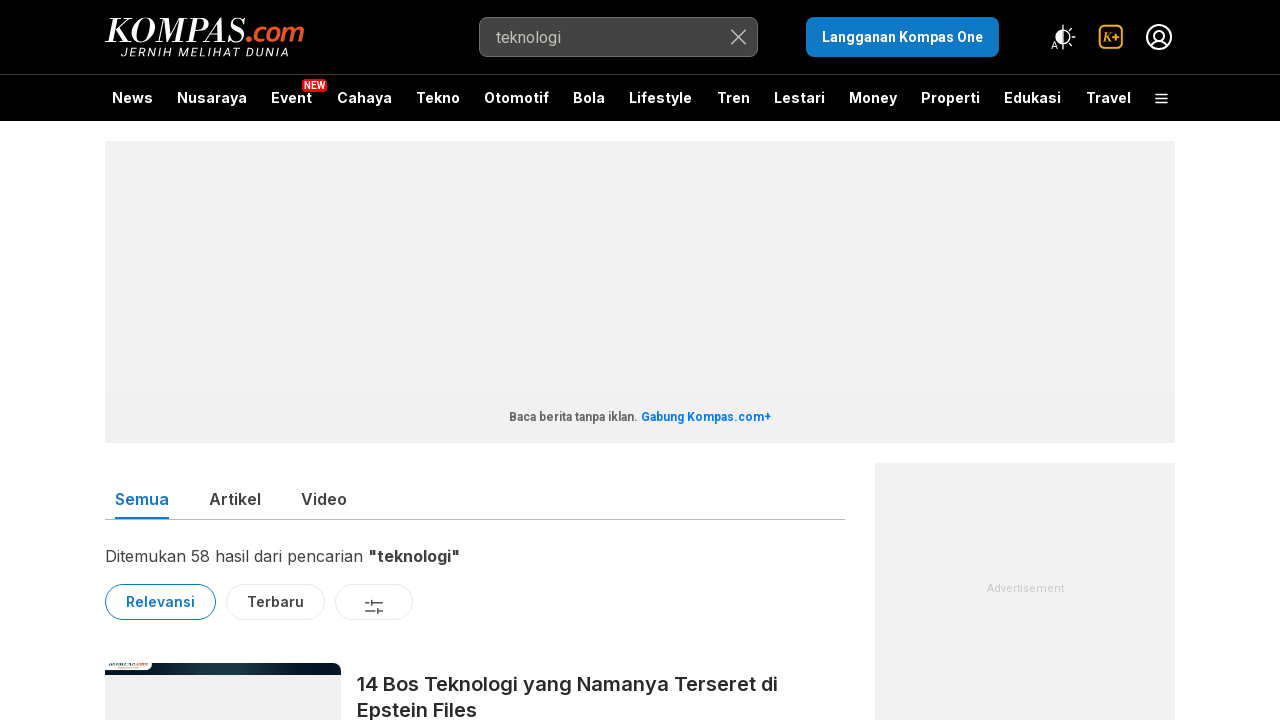